Tests the Sample App demo login form by entering only password and verifying the error message for missing username

Starting URL: http://uitestingplayground.com/

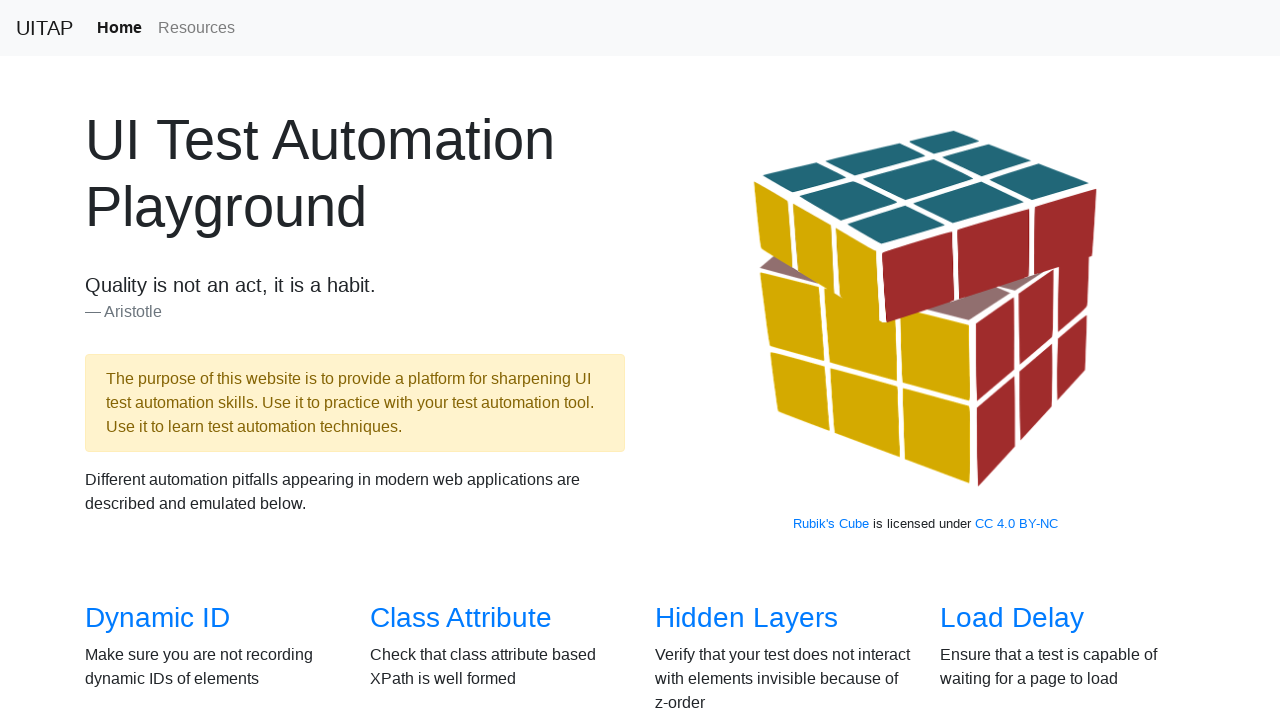

Clicked on Sample App link at (446, 360) on text=Sample App
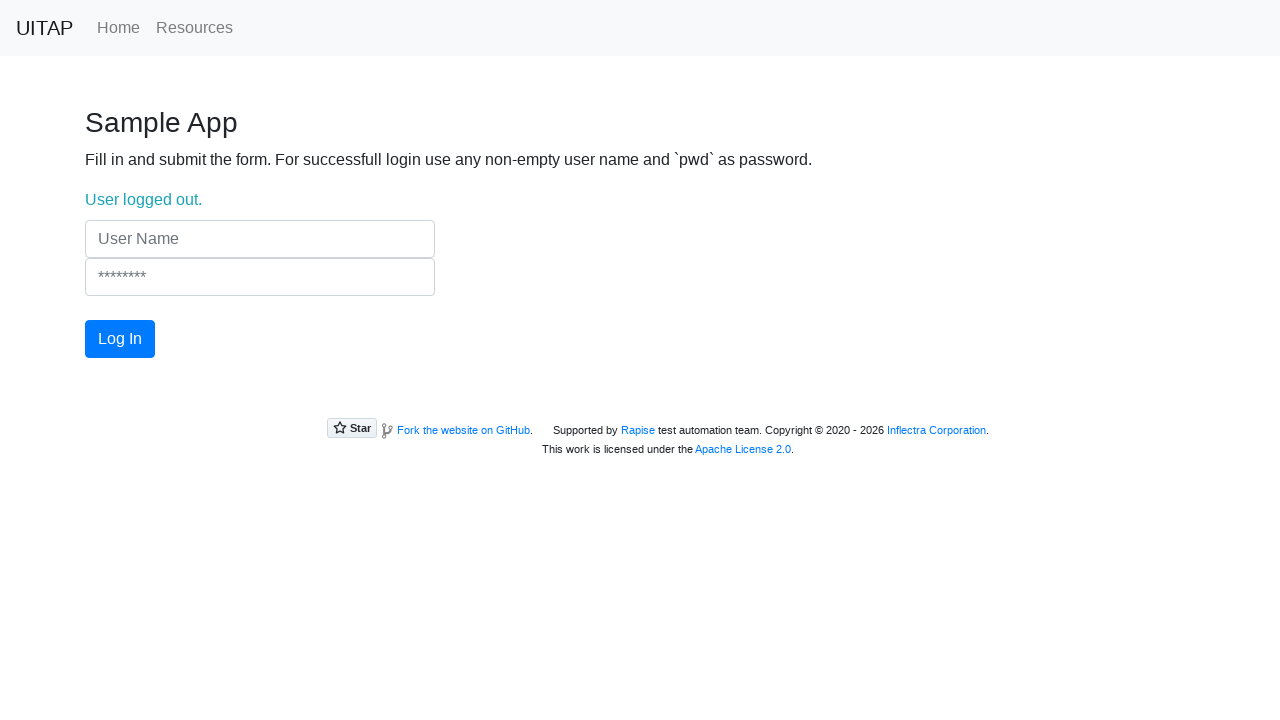

Filled password field with 'testpwd123' on input[name='Password']
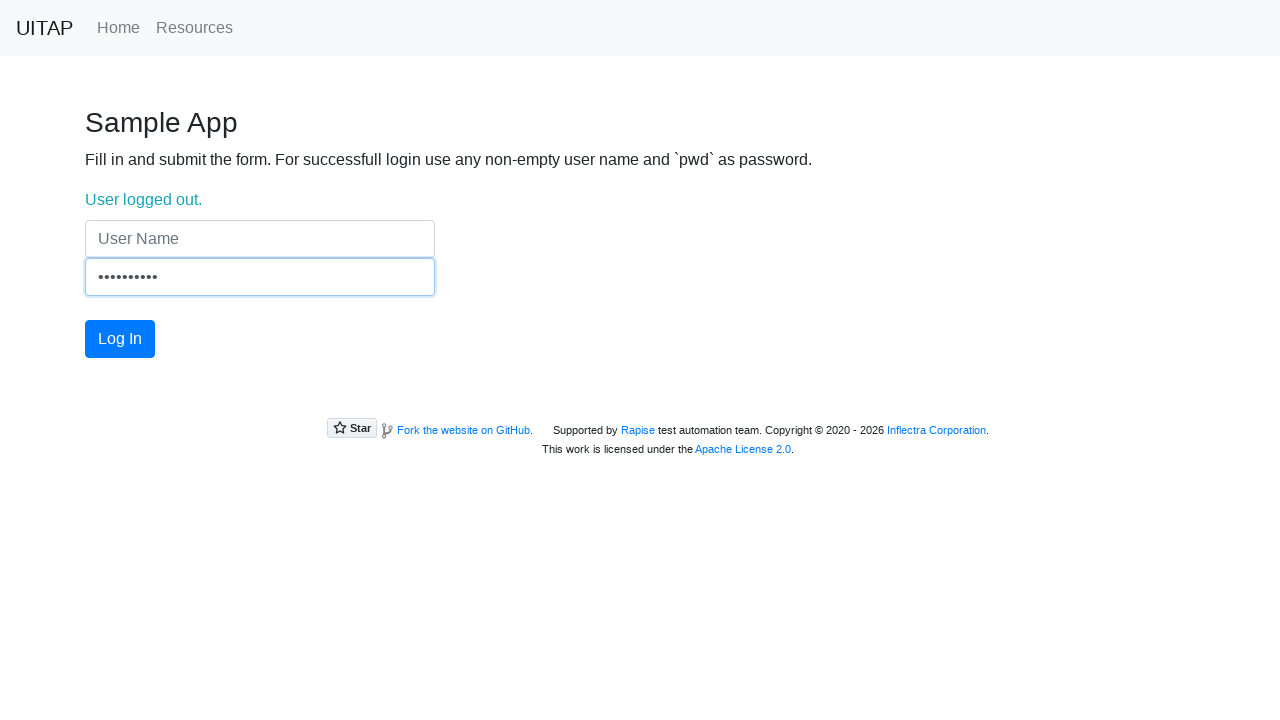

Clicked the login button at (120, 339) on button.btn.btn-primary
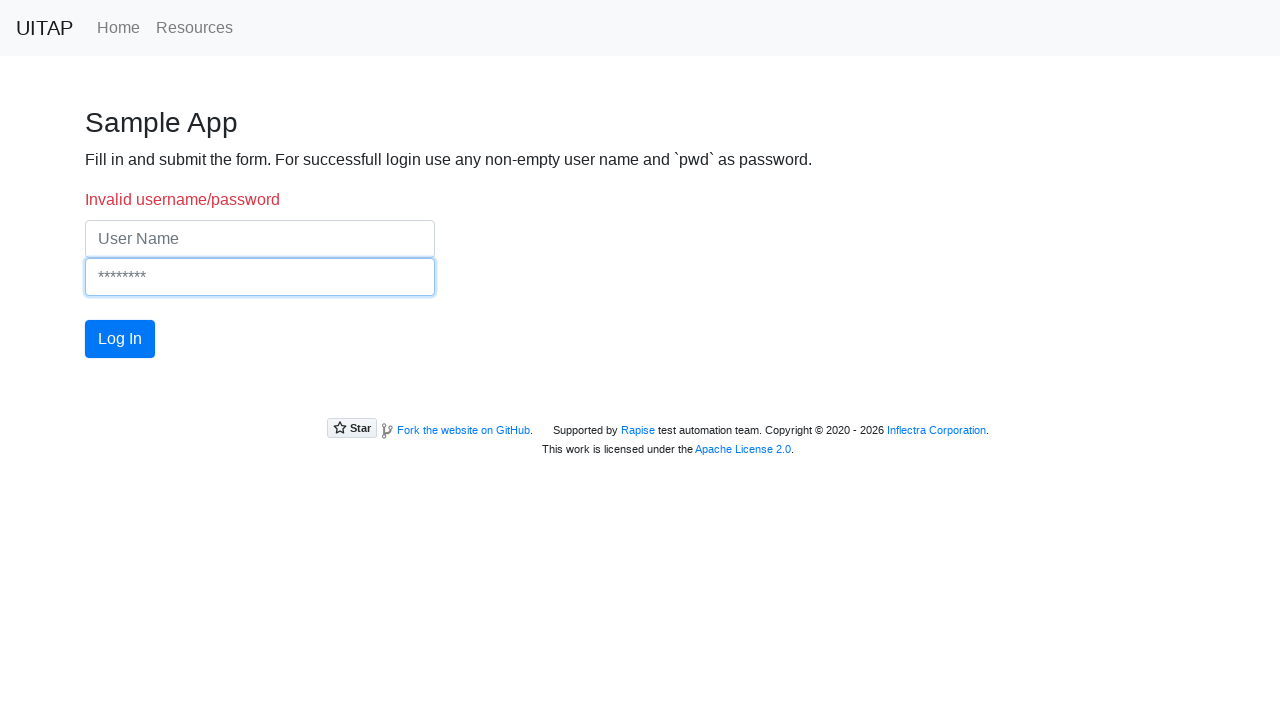

Verified error message is displayed for missing username
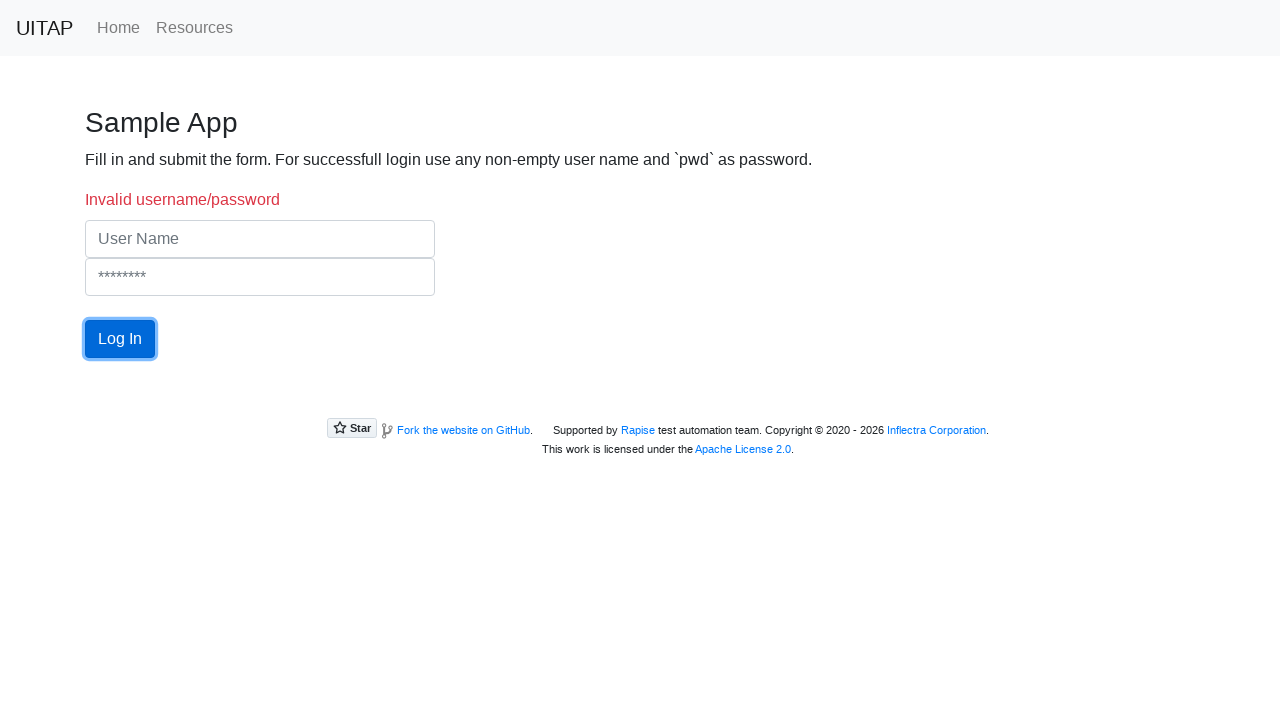

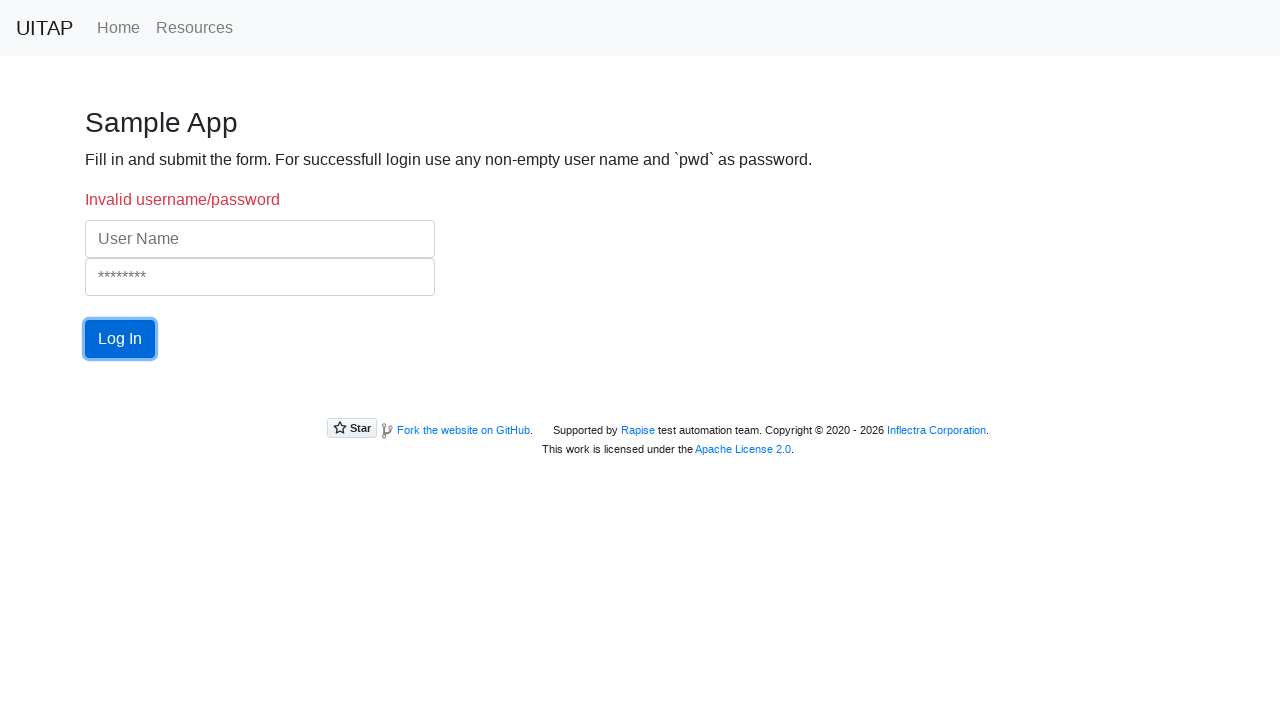